Tests double-click mouse interaction on a clickable element and verifies the click status is updated

Starting URL: https://www.selenium.dev/selenium/web/mouse_interaction.html

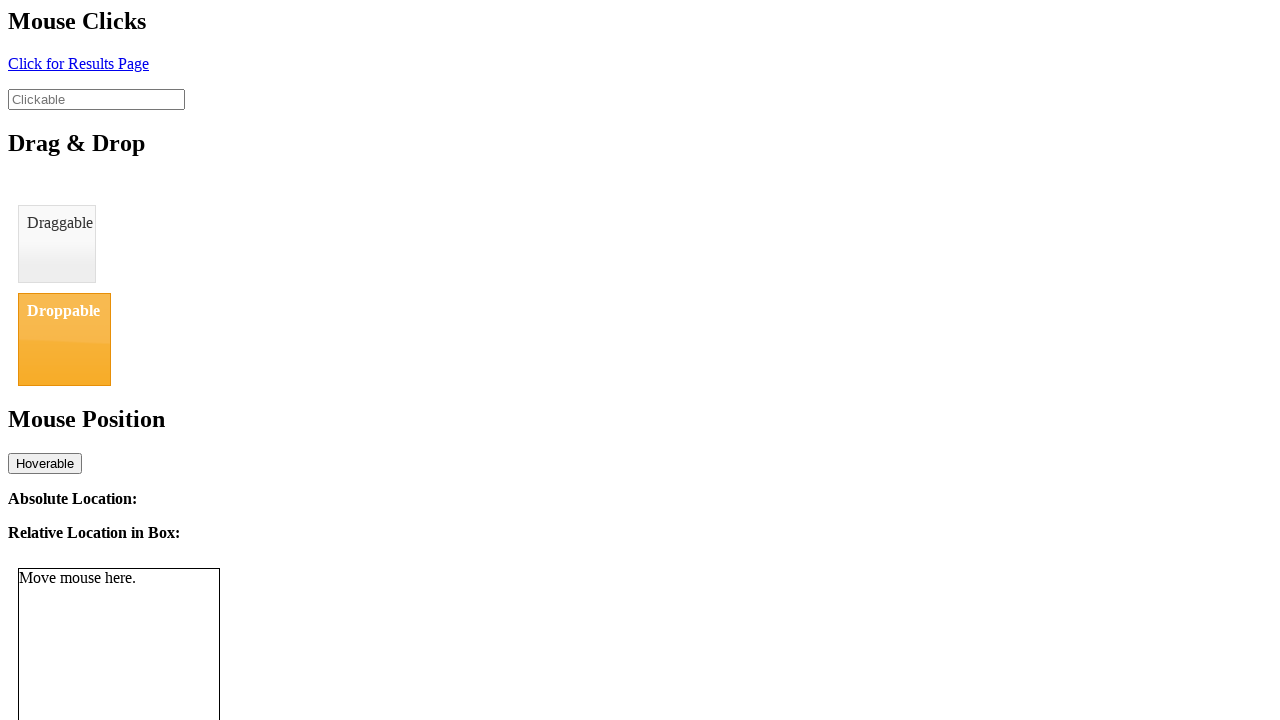

Navigated to mouse interaction test page
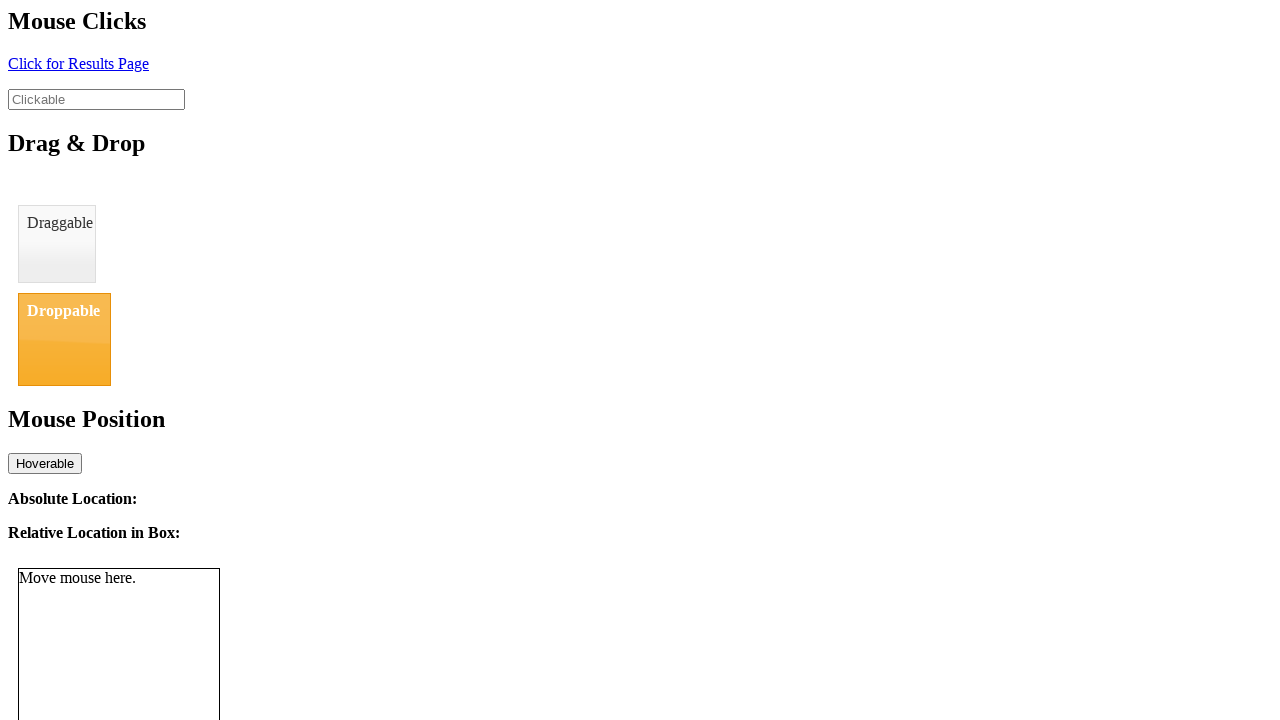

Performed double-click on clickable element at (96, 99) on #clickable
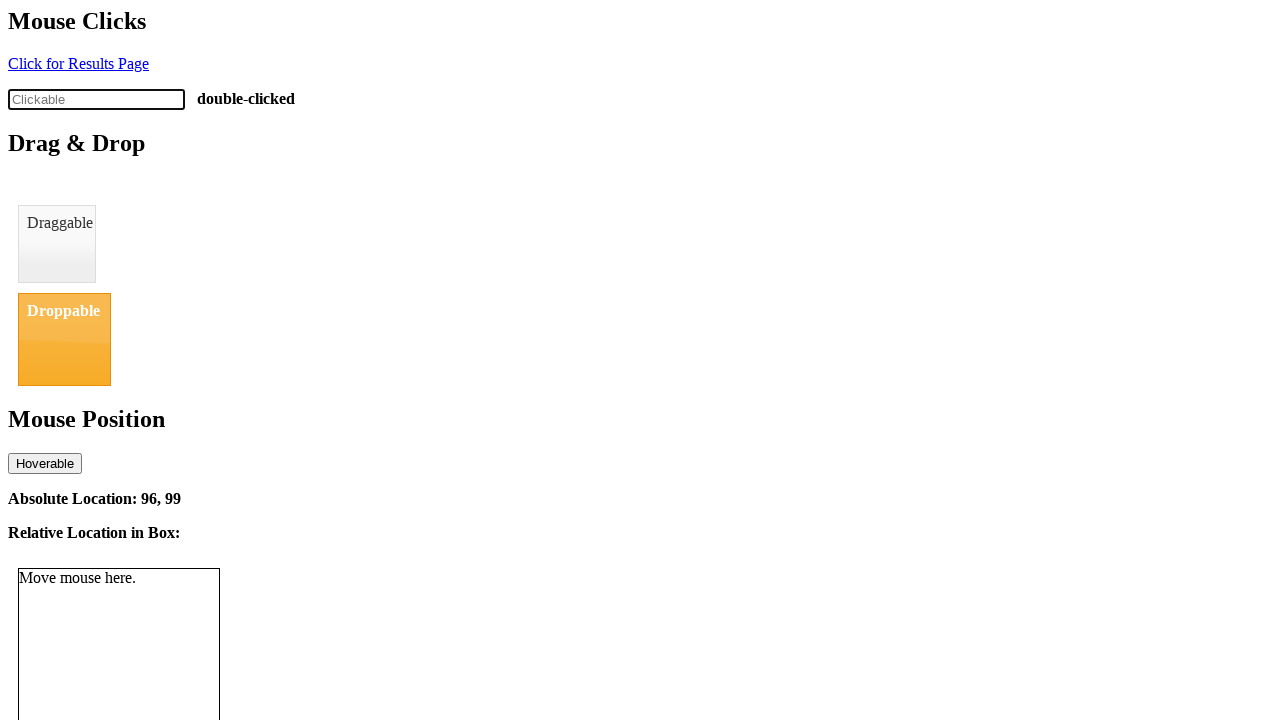

Click status element is now visible
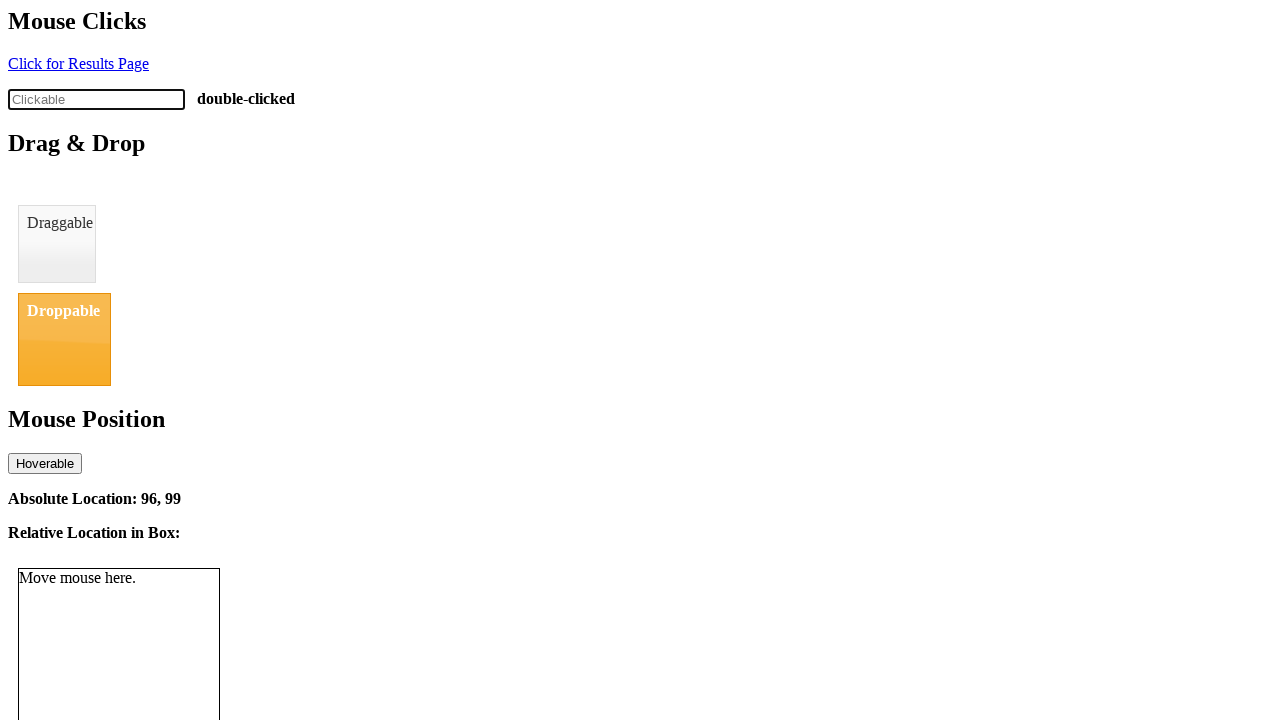

Retrieved click status text: double-clicked
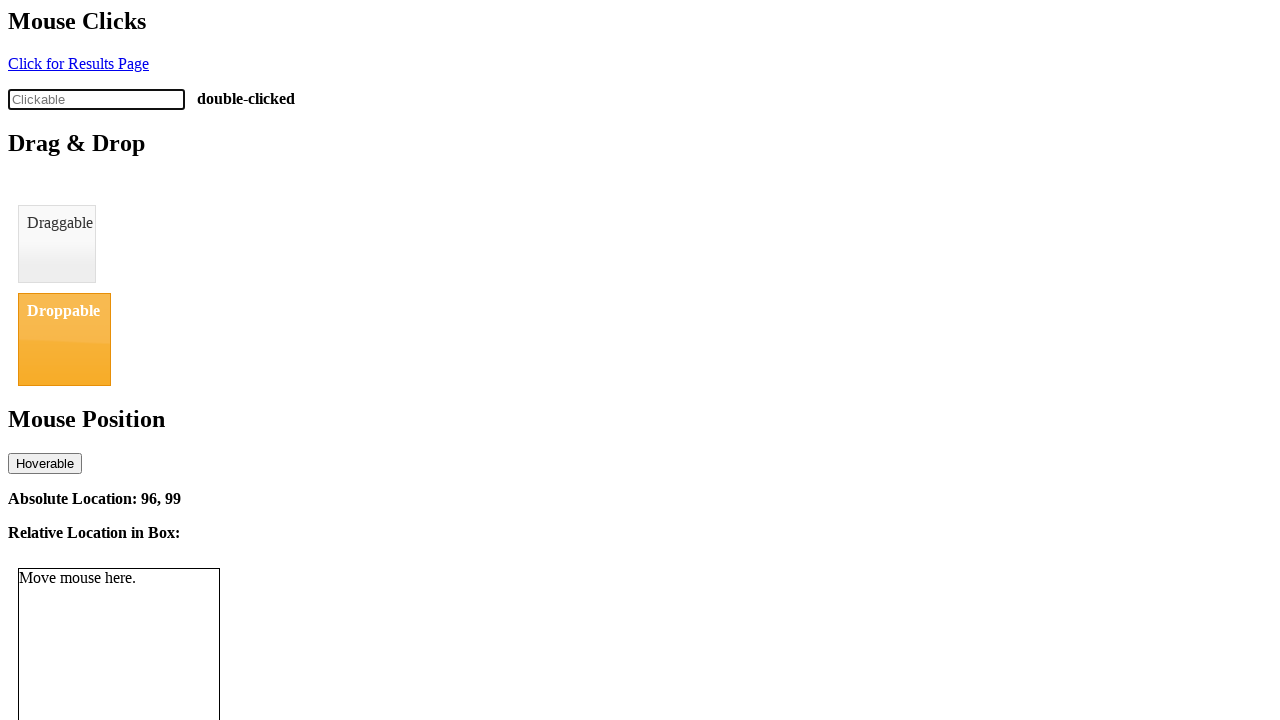

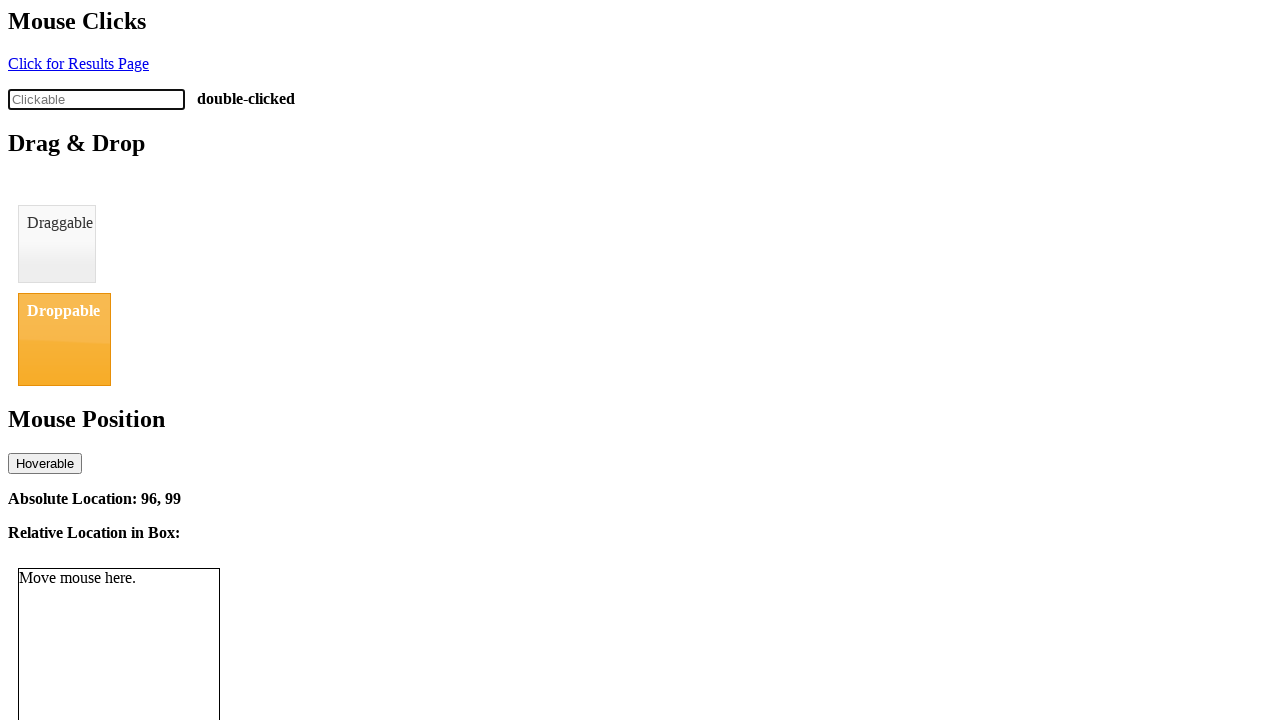